Tests the ability to open a new browser window by navigating to a page, opening a new window, navigating to another page in the new window, and verifying that two windows/contexts are open.

Starting URL: https://the-internet.herokuapp.com

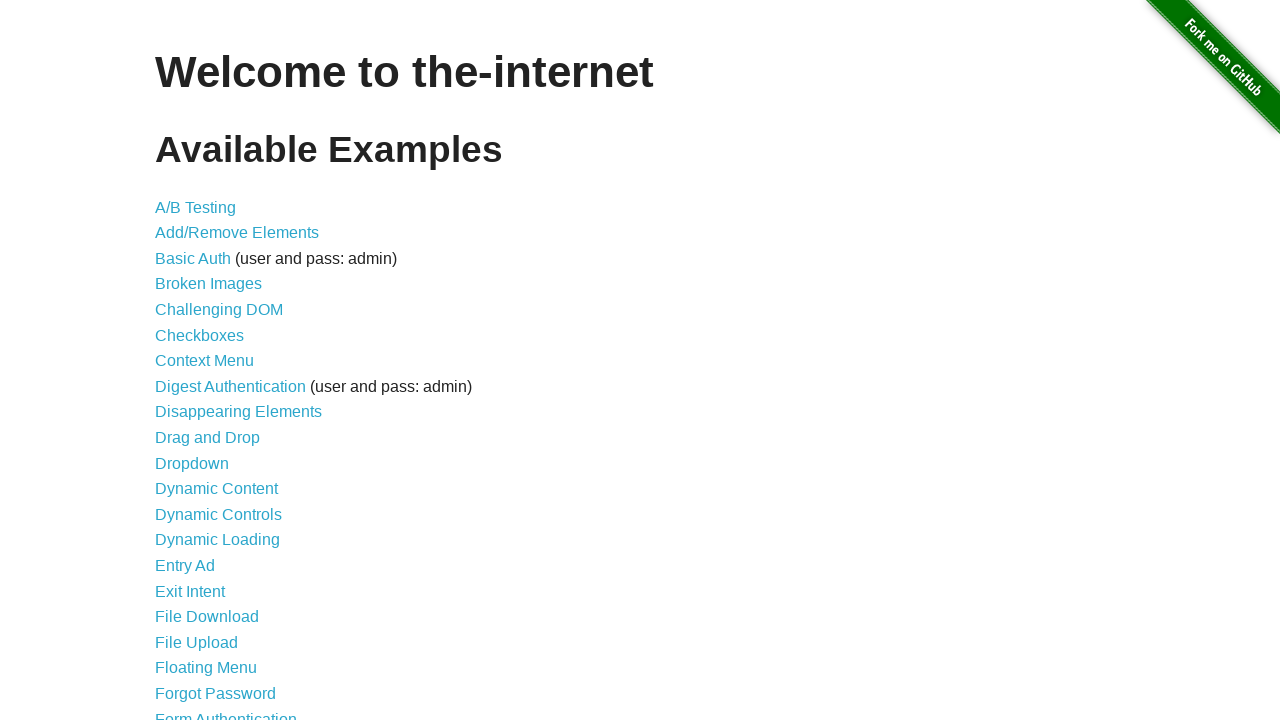

Opened a new browser window/page
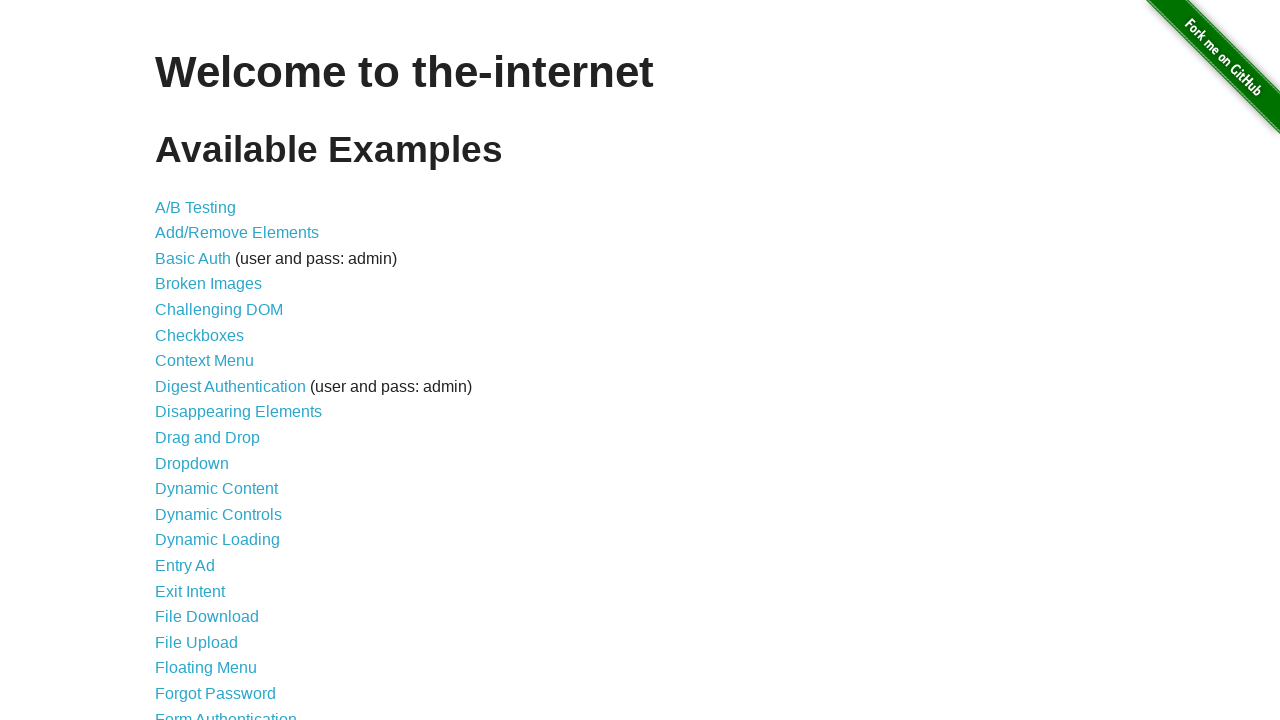

Navigated new page to typos URL
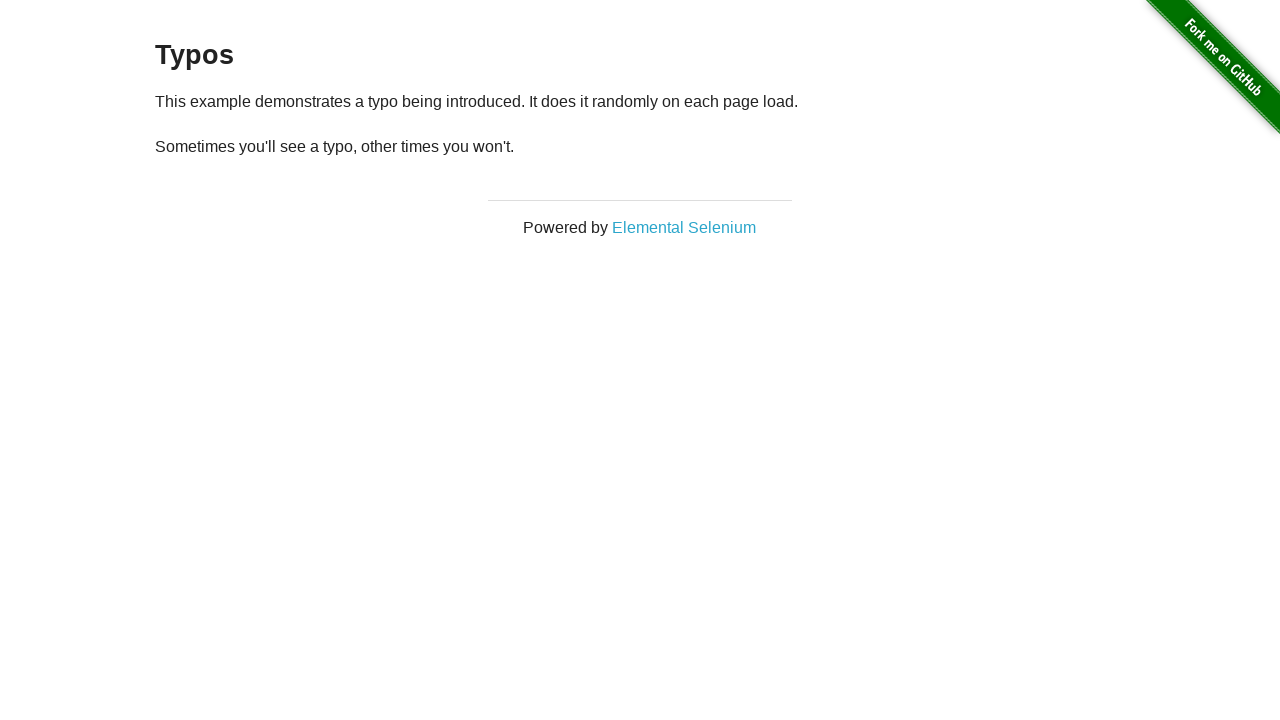

Waited for new page DOM content to load
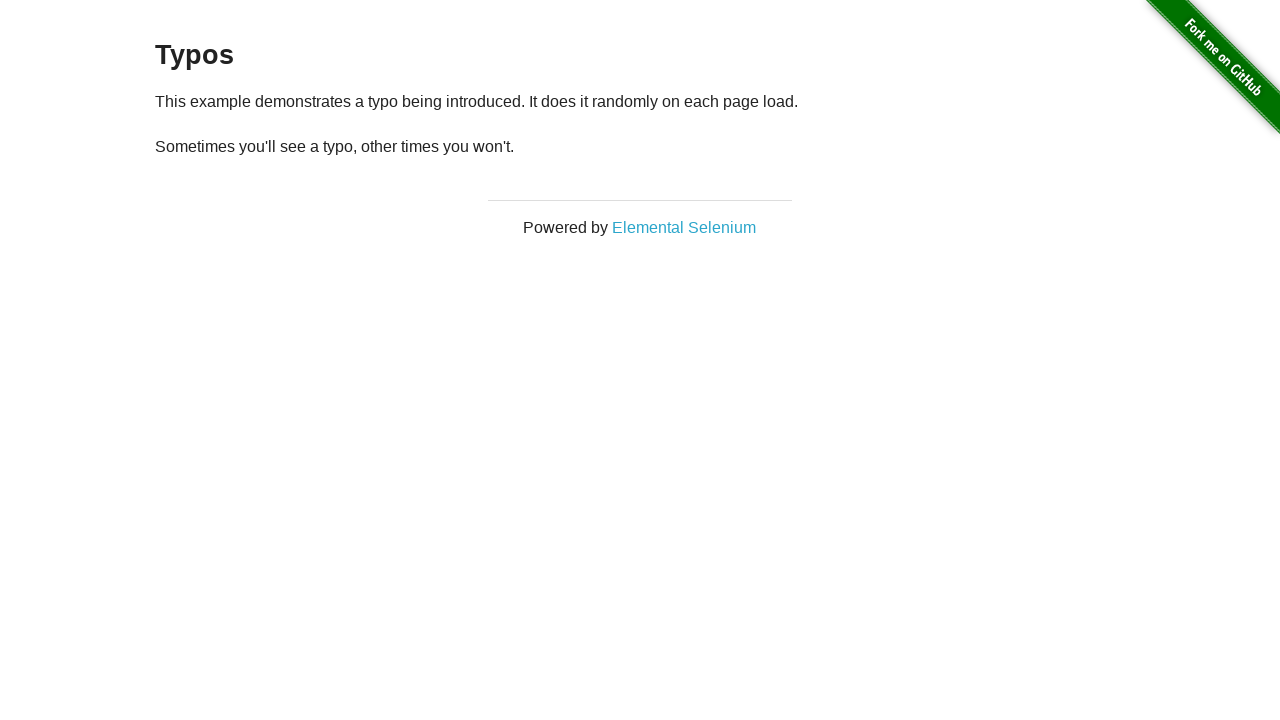

Retrieved page count: 2 pages open
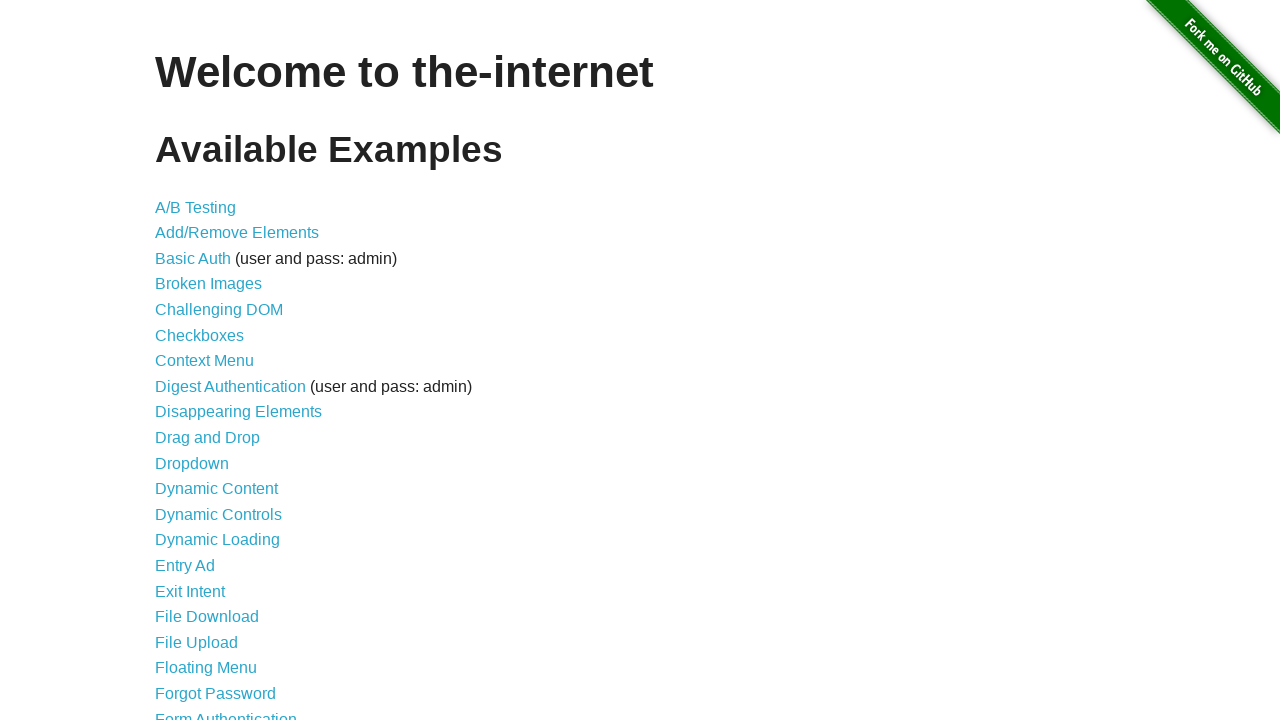

Verified that exactly 2 pages are open
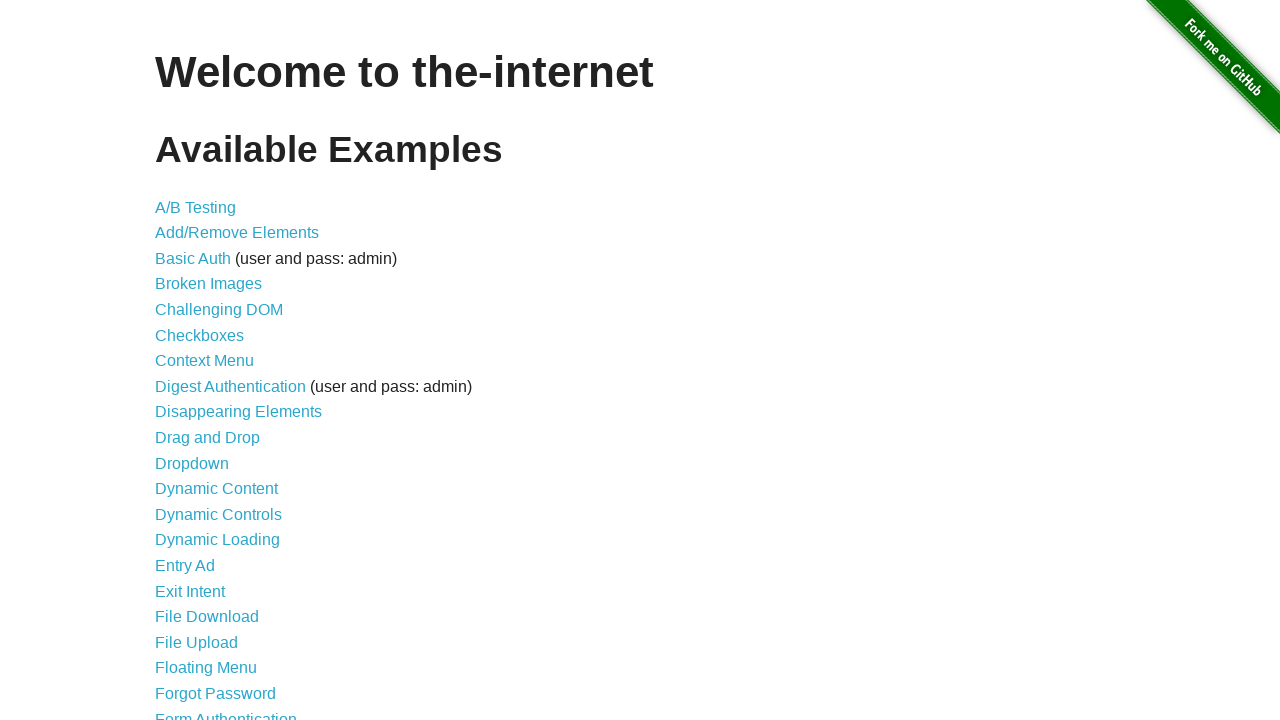

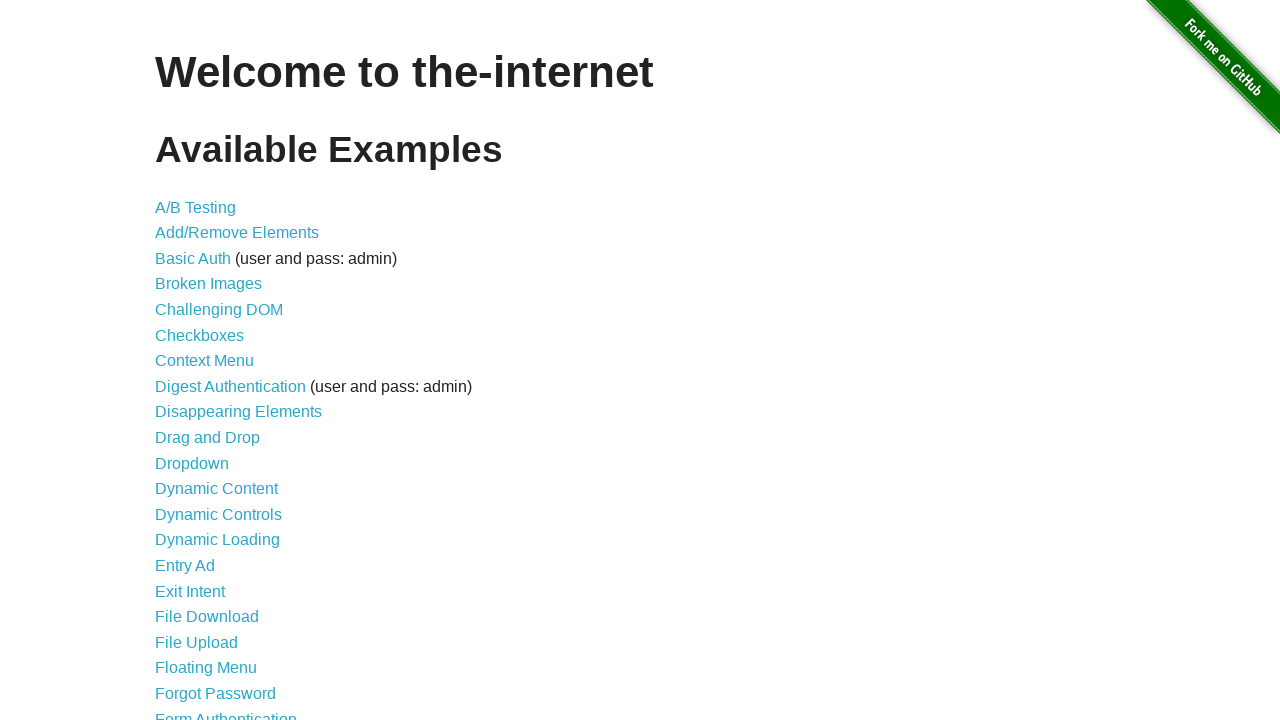